Waits for a price to reach $100, books an item, then solves a mathematical captcha and submits the answer

Starting URL: http://suninjuly.github.io/explicit_wait2.html

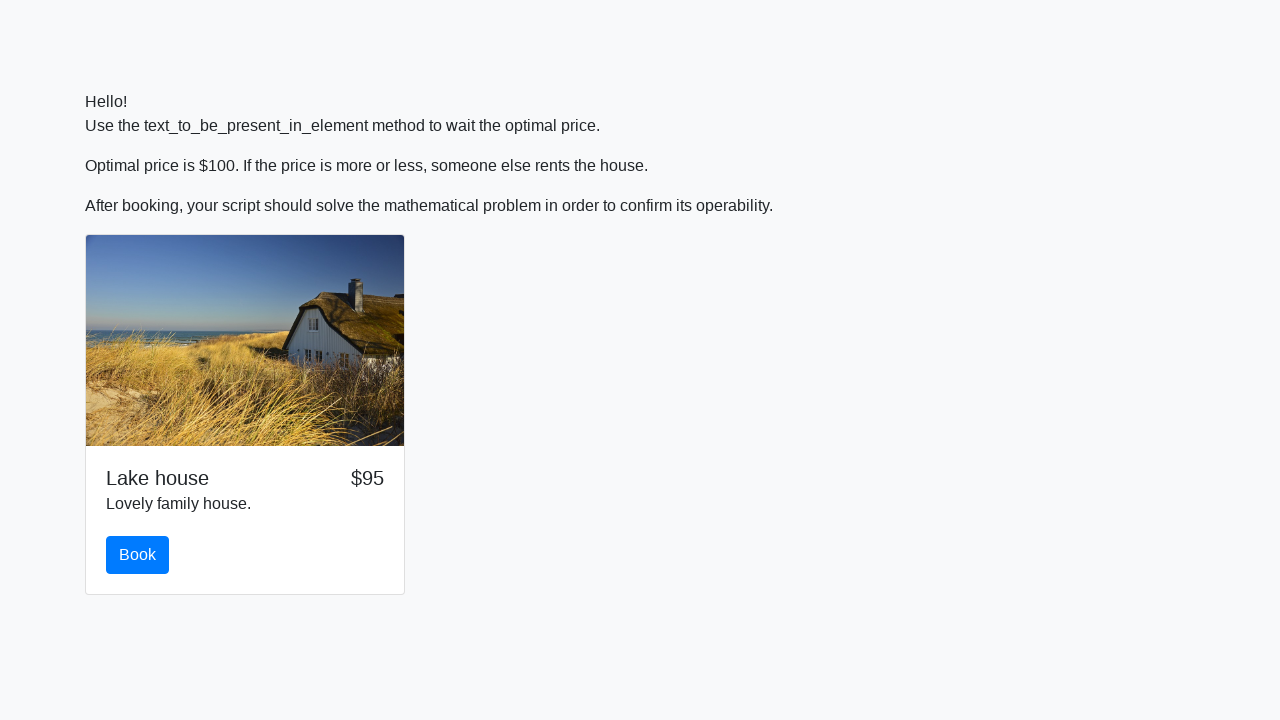

Navigated to the test page
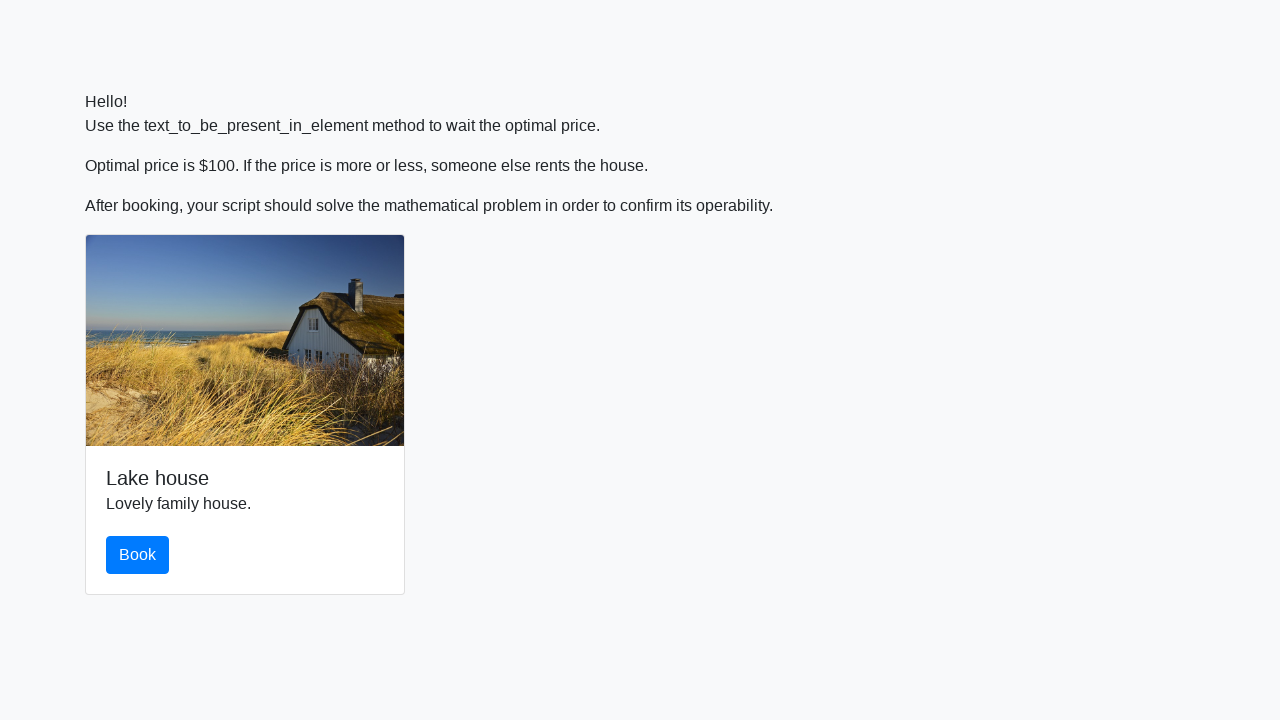

Waited for price to reach $100
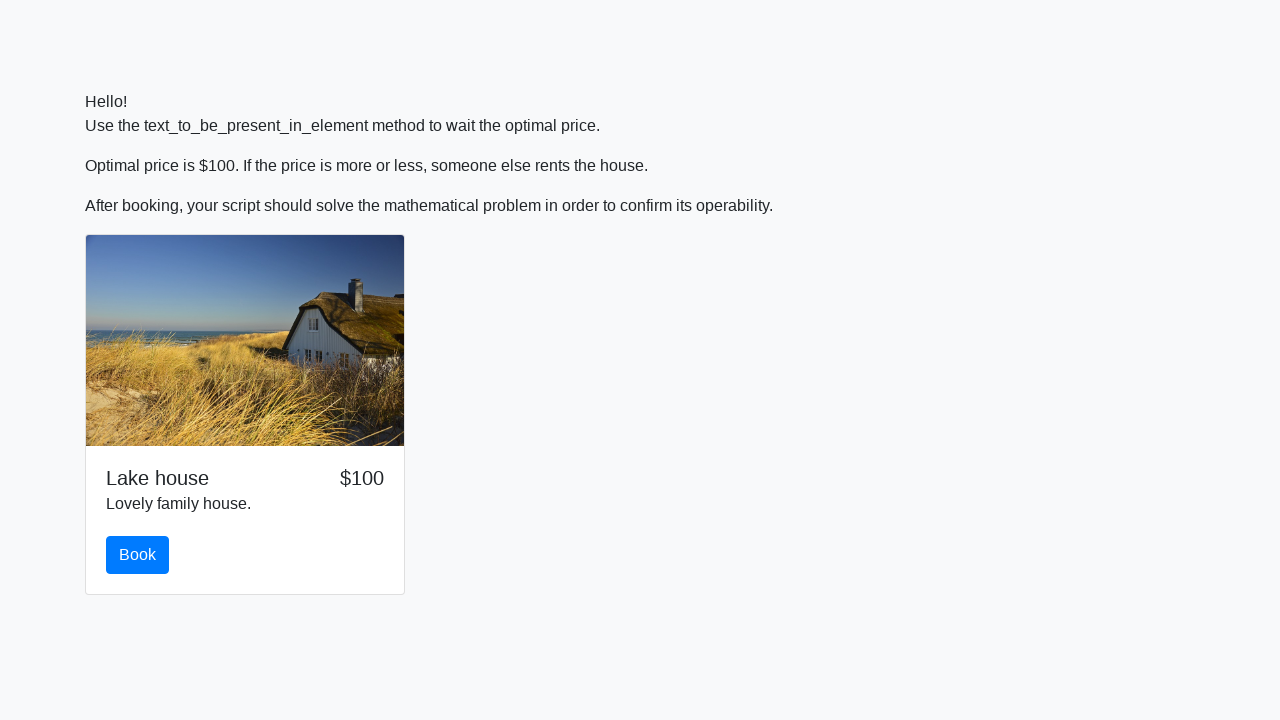

Clicked the book button at (138, 555) on #book
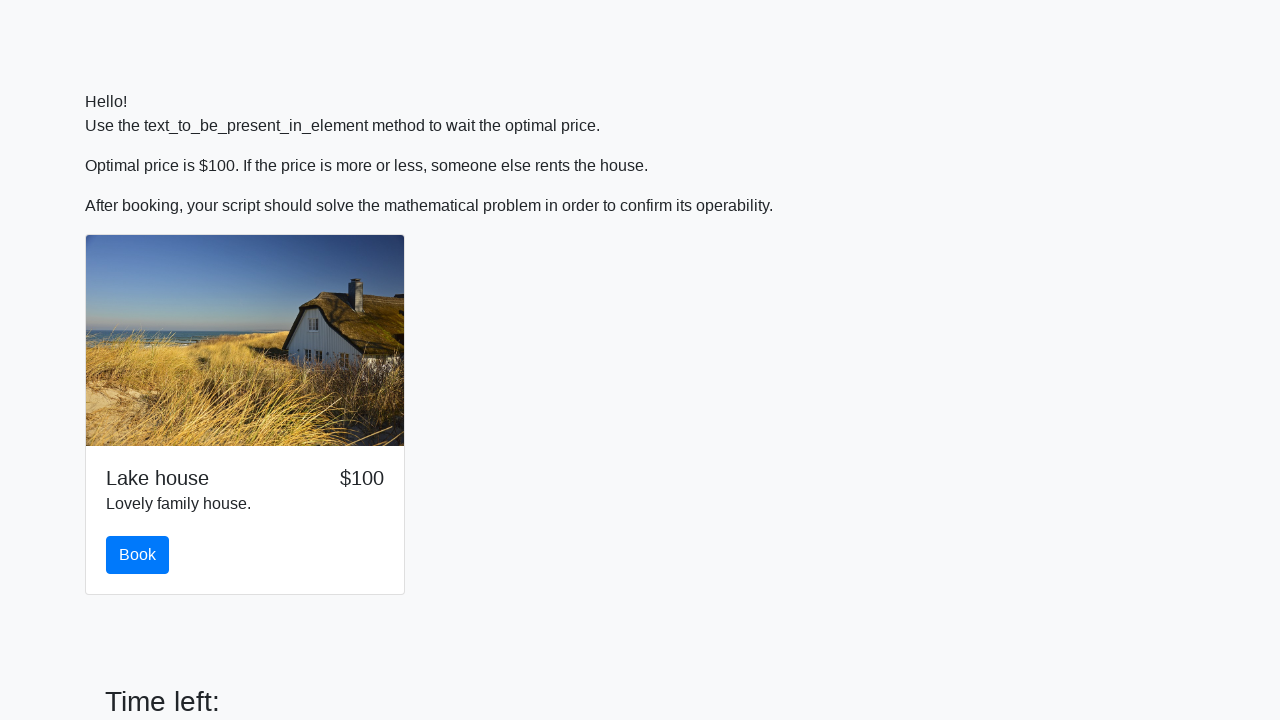

Retrieved the value for calculation: 223
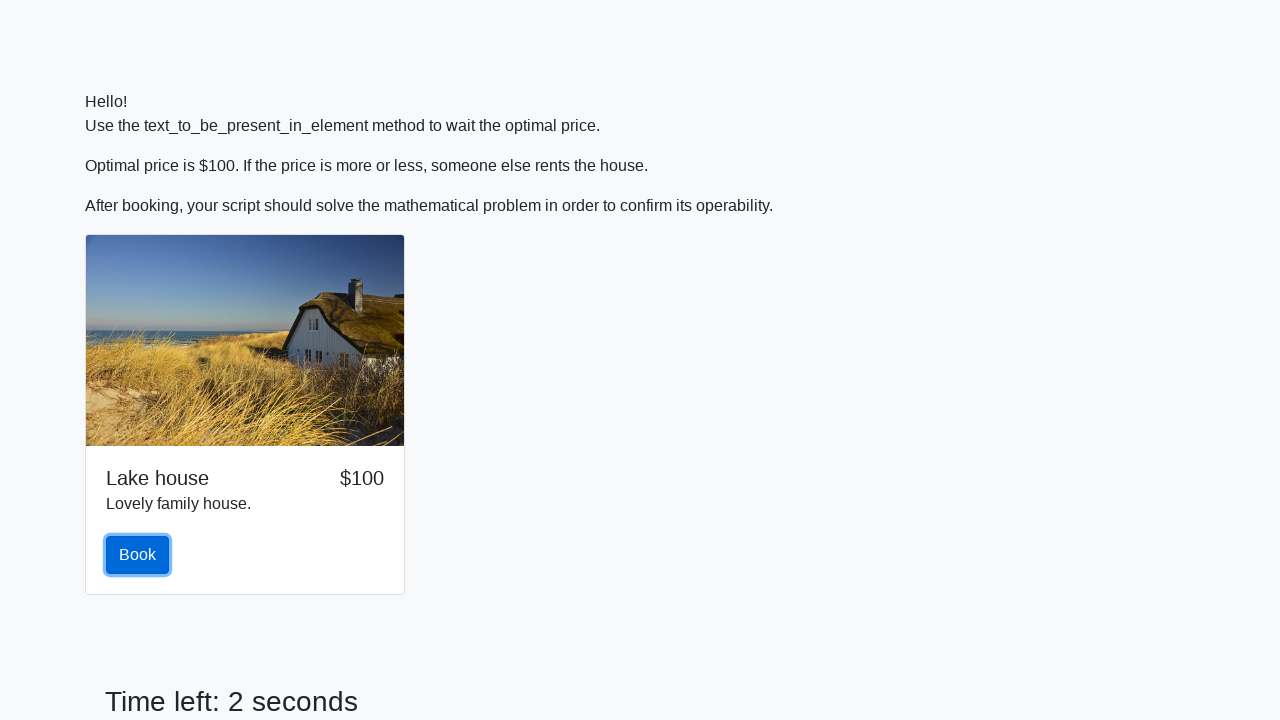

Calculated the mathematical answer: -0.45154806846113865
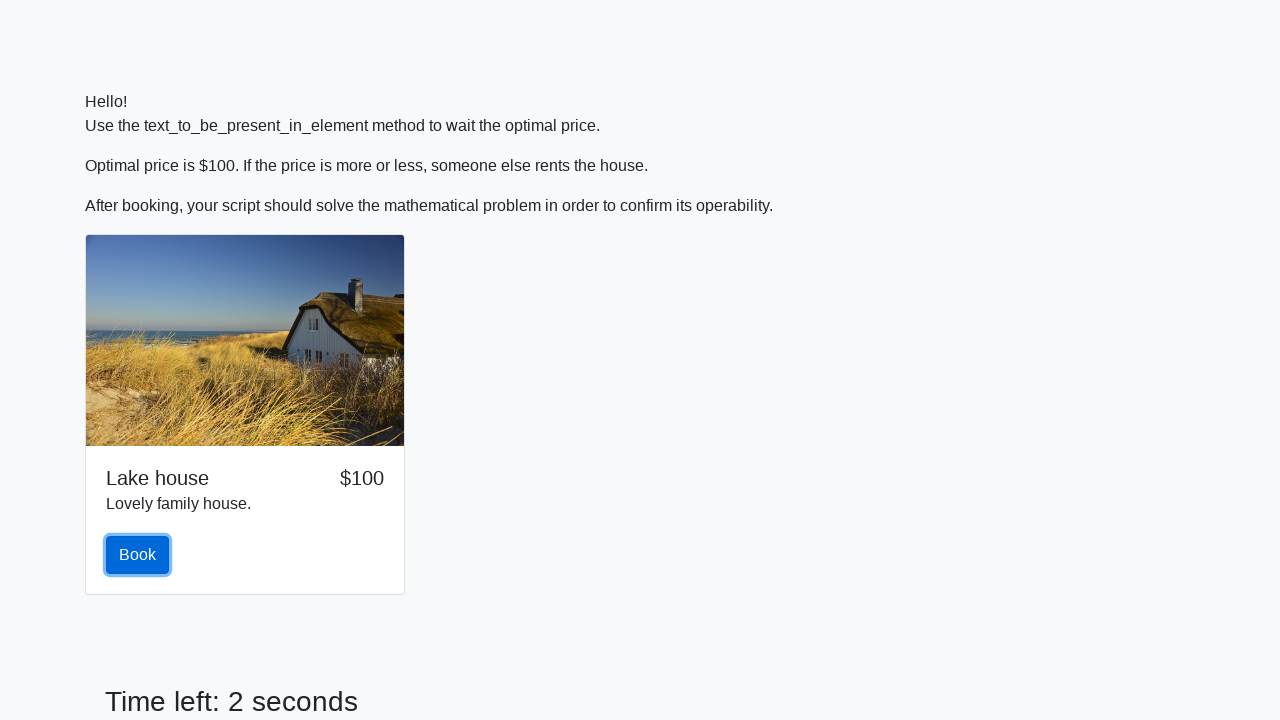

Filled in the calculated answer on #answer
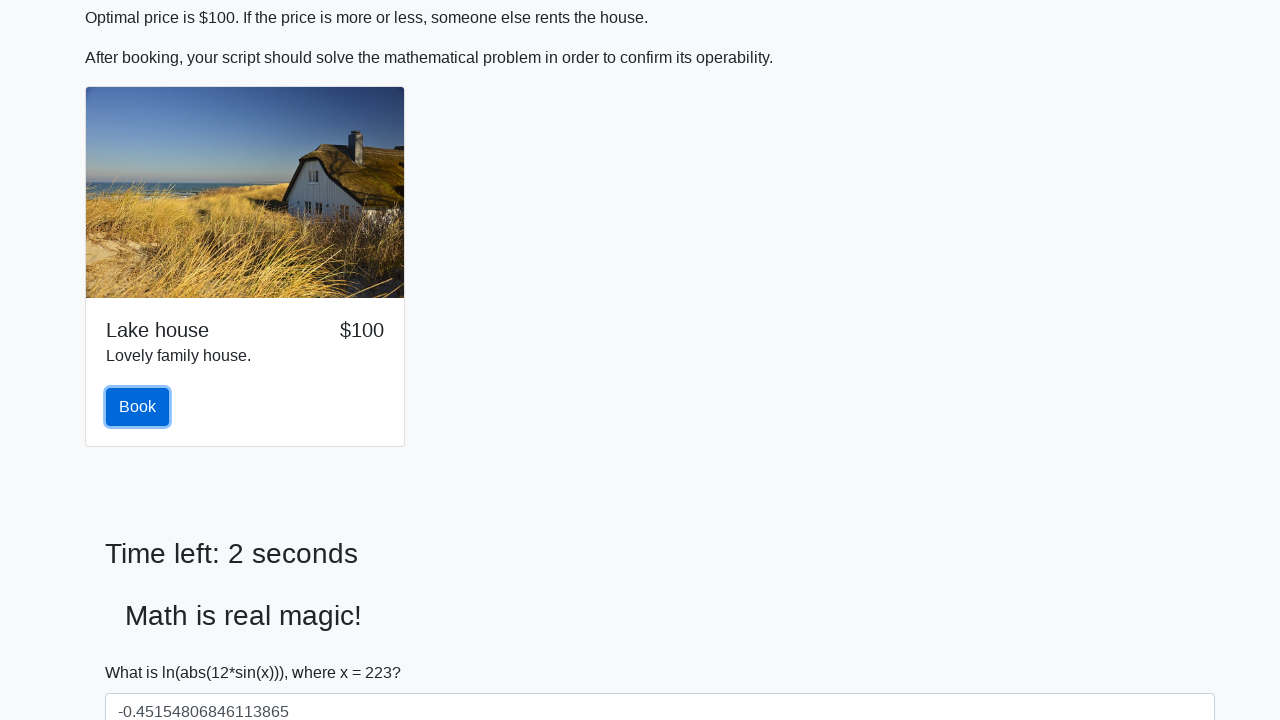

Clicked the solve button to submit the answer at (143, 651) on #solve
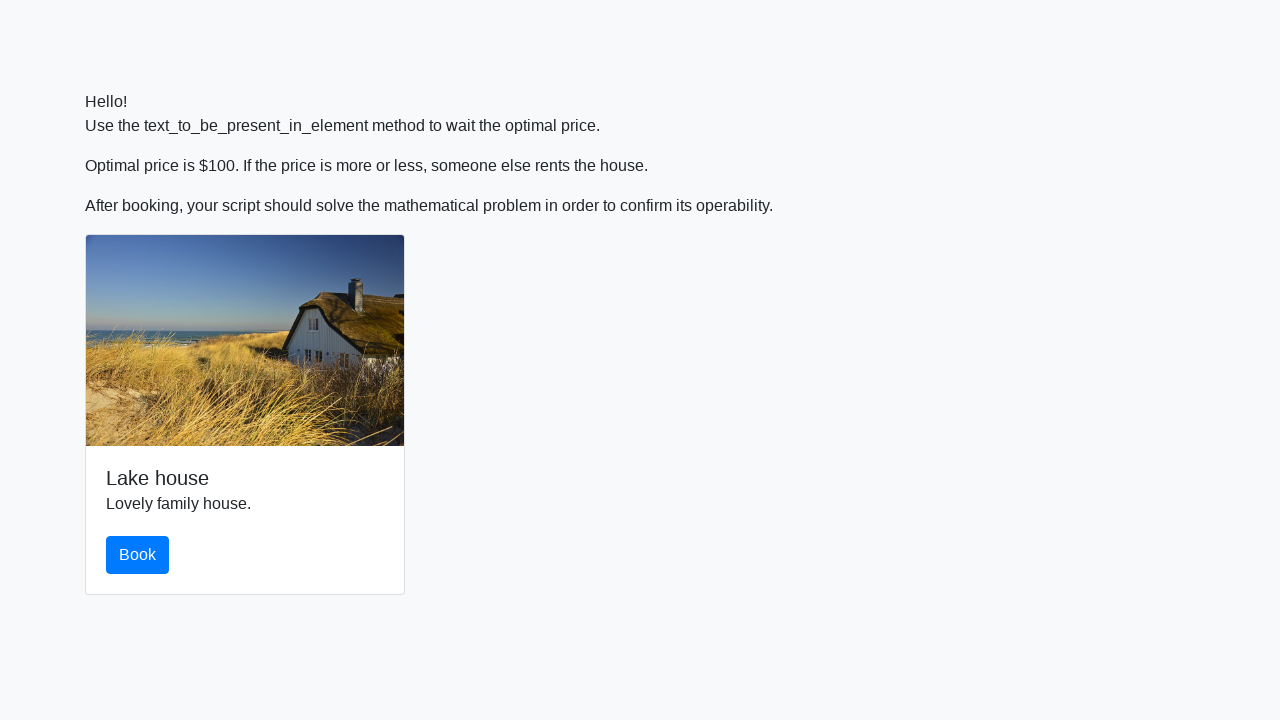

Alert dialog handler registered
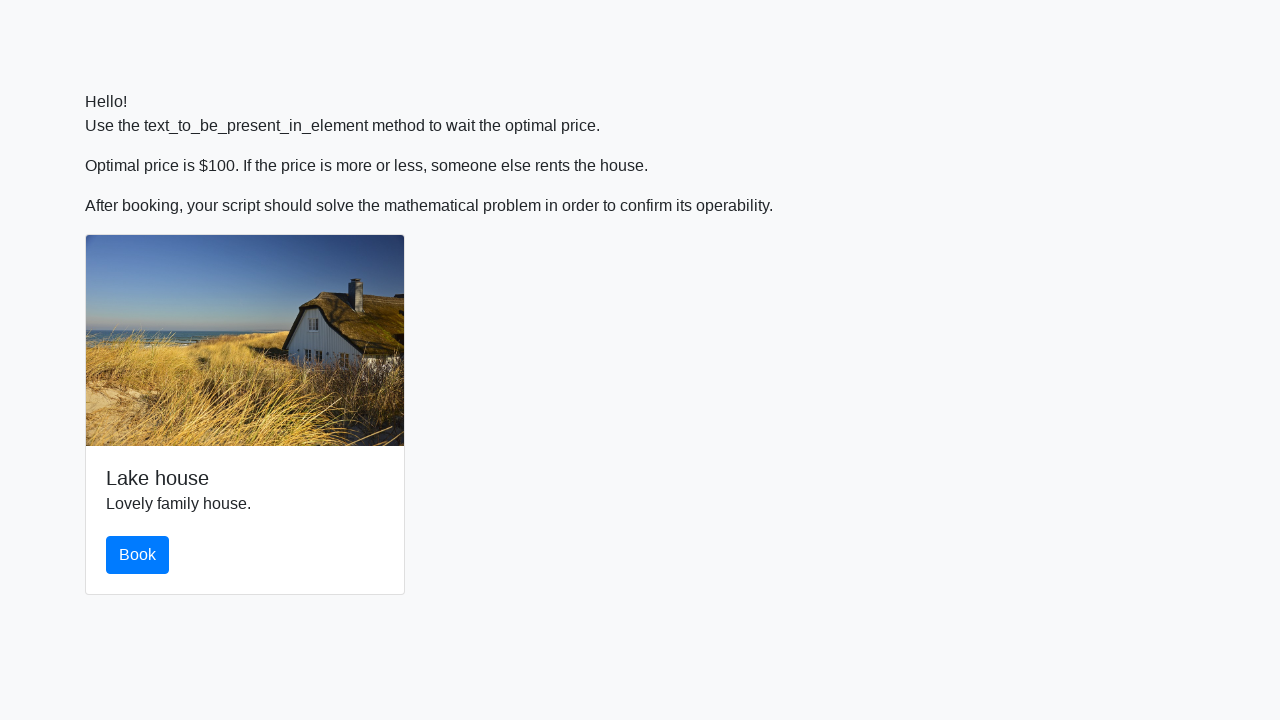

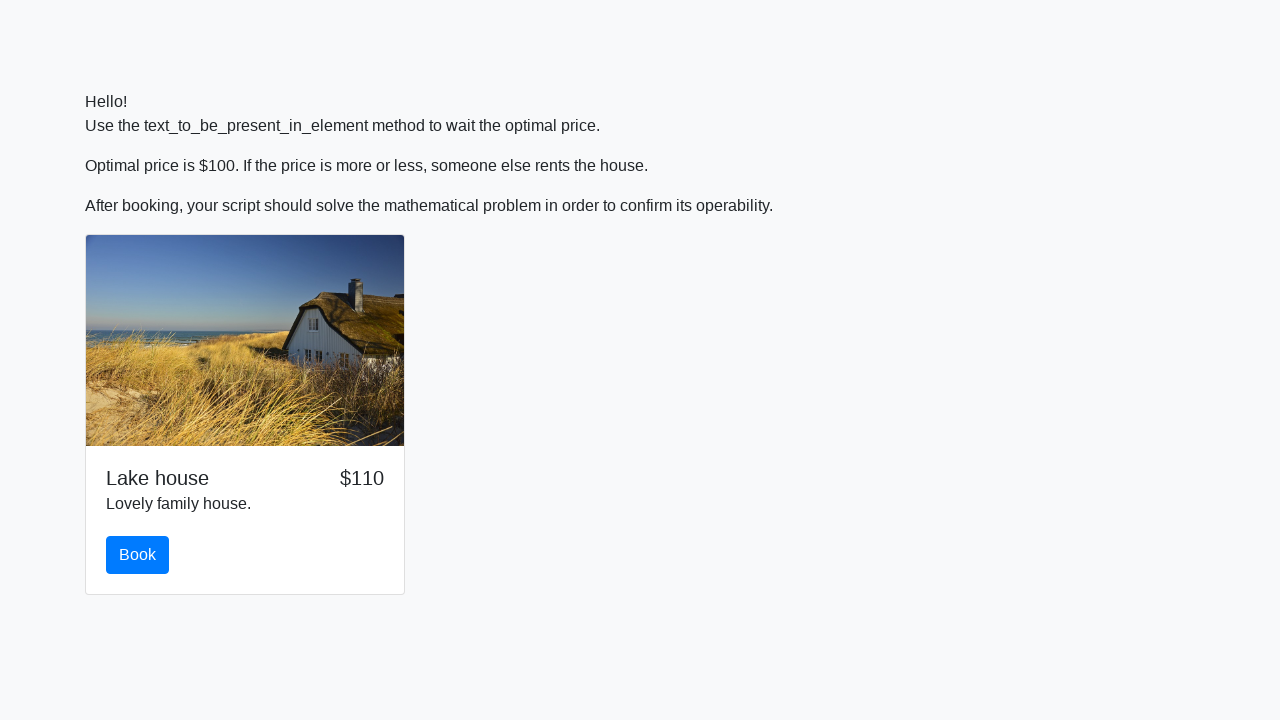